Verifies the WebdriverIO page title is correct with retry logic

Starting URL: https://webdriver.io

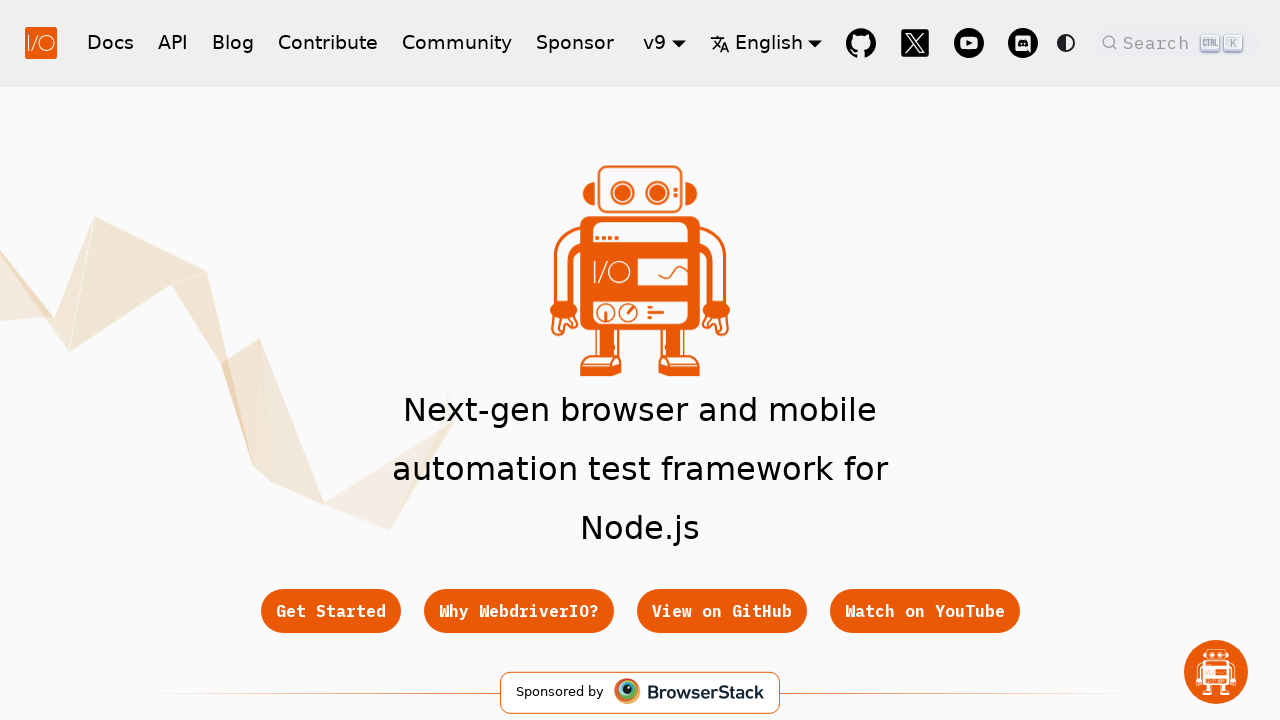

Waited for page DOM content to fully load
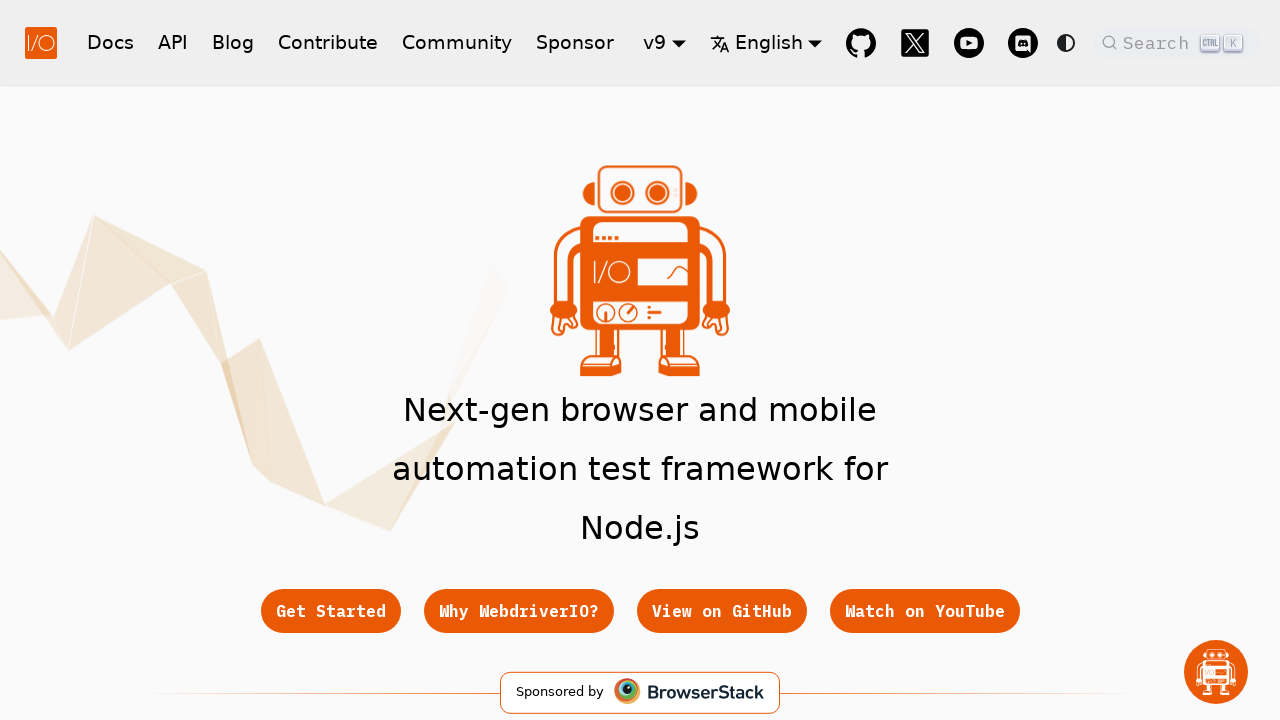

Retrieved page title: WebdriverIO · Next-gen browser and mobile automation test framework for Node.js | WebdriverIO
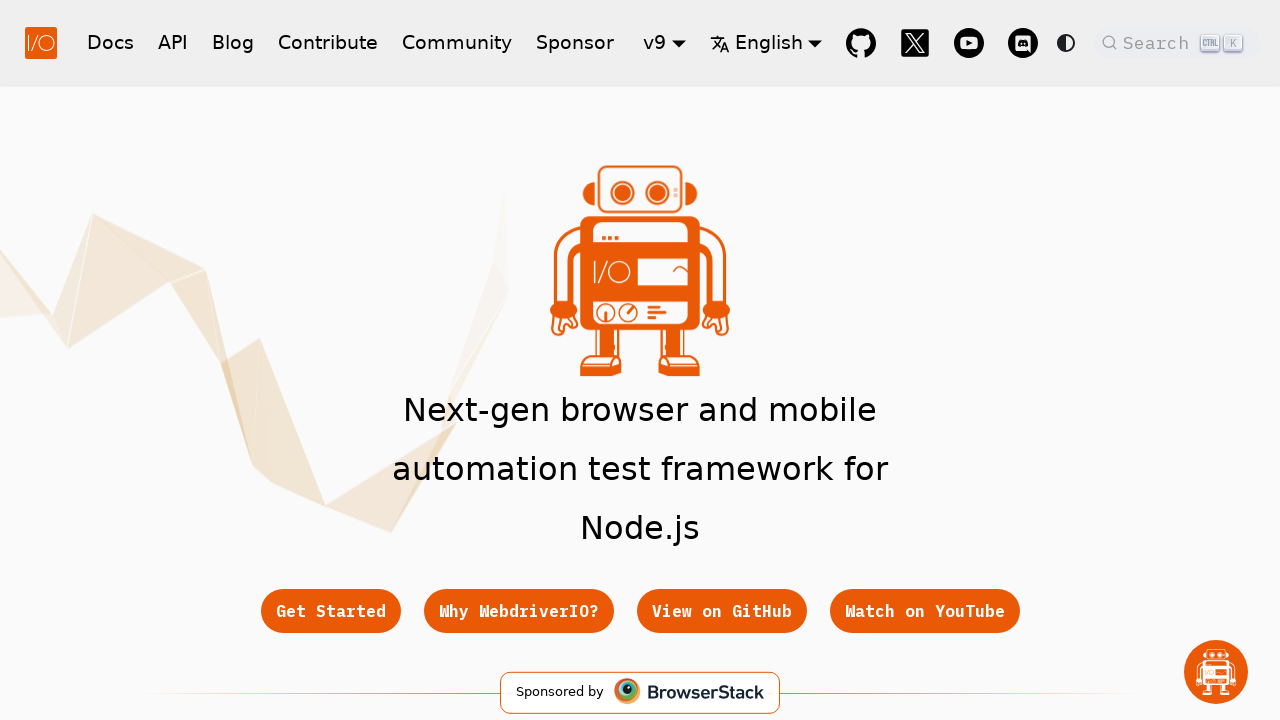

Verified that page title contains 'WebdriverIO'
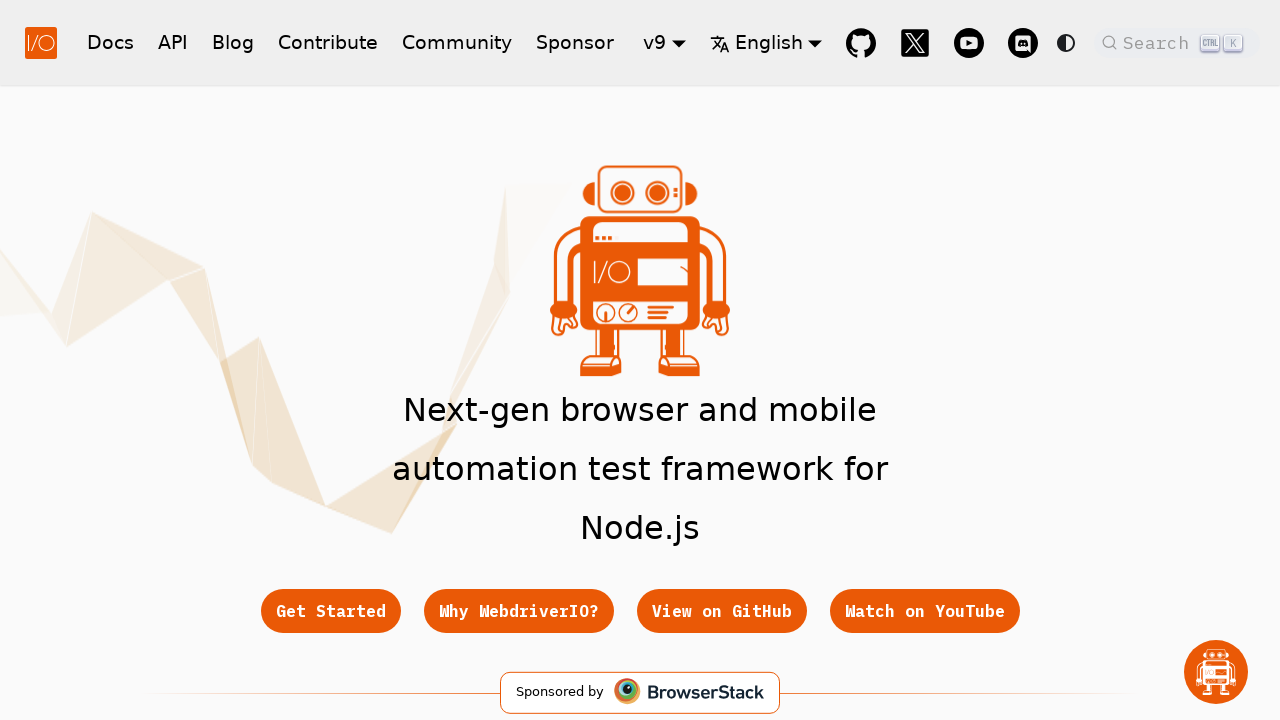

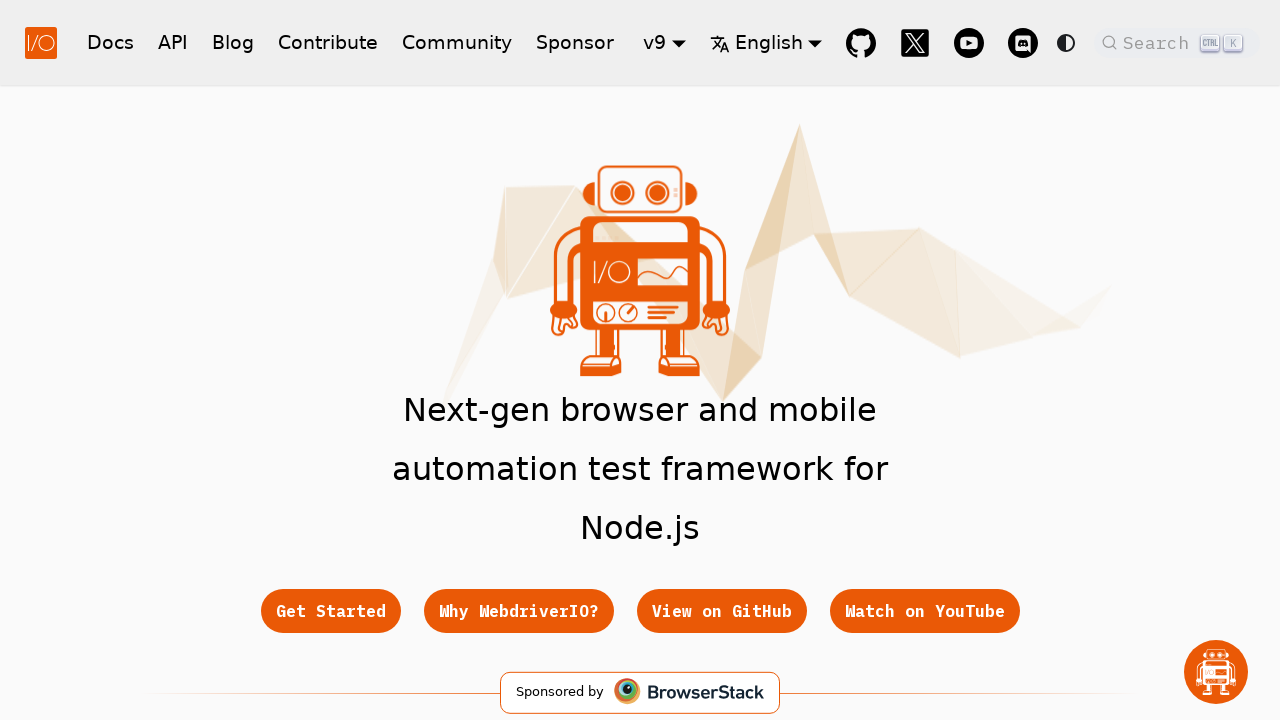